Navigates to Form Authentication page and verifies the h2 heading text says "Login Page"

Starting URL: https://the-internet.herokuapp.com/

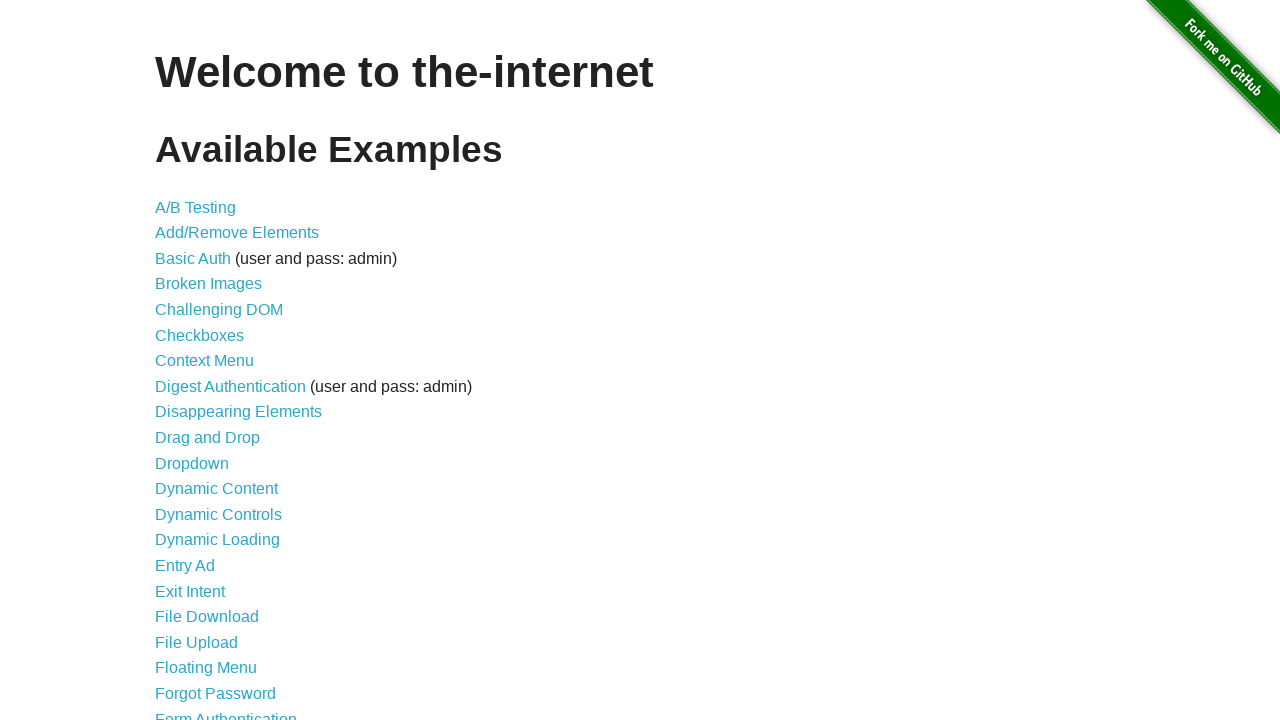

Navigated to the-internet.herokuapp.com home page
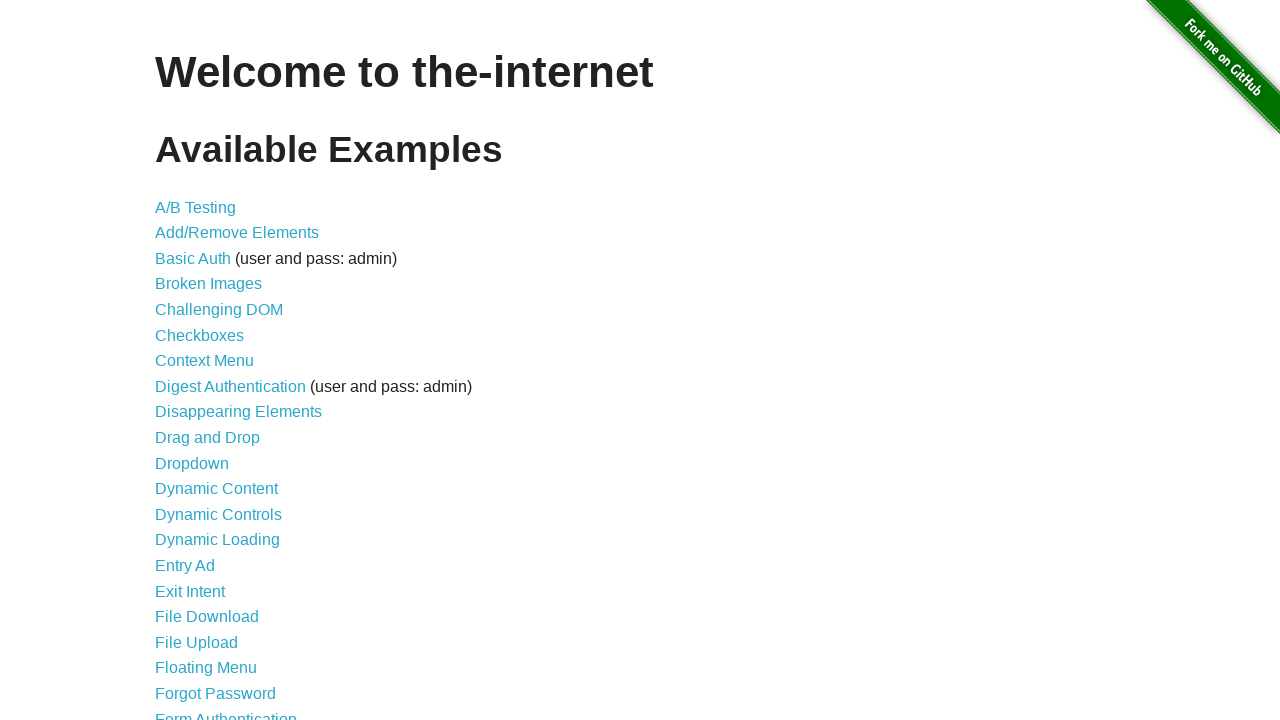

Clicked on Form Authentication link at (226, 712) on text=Form Authentication
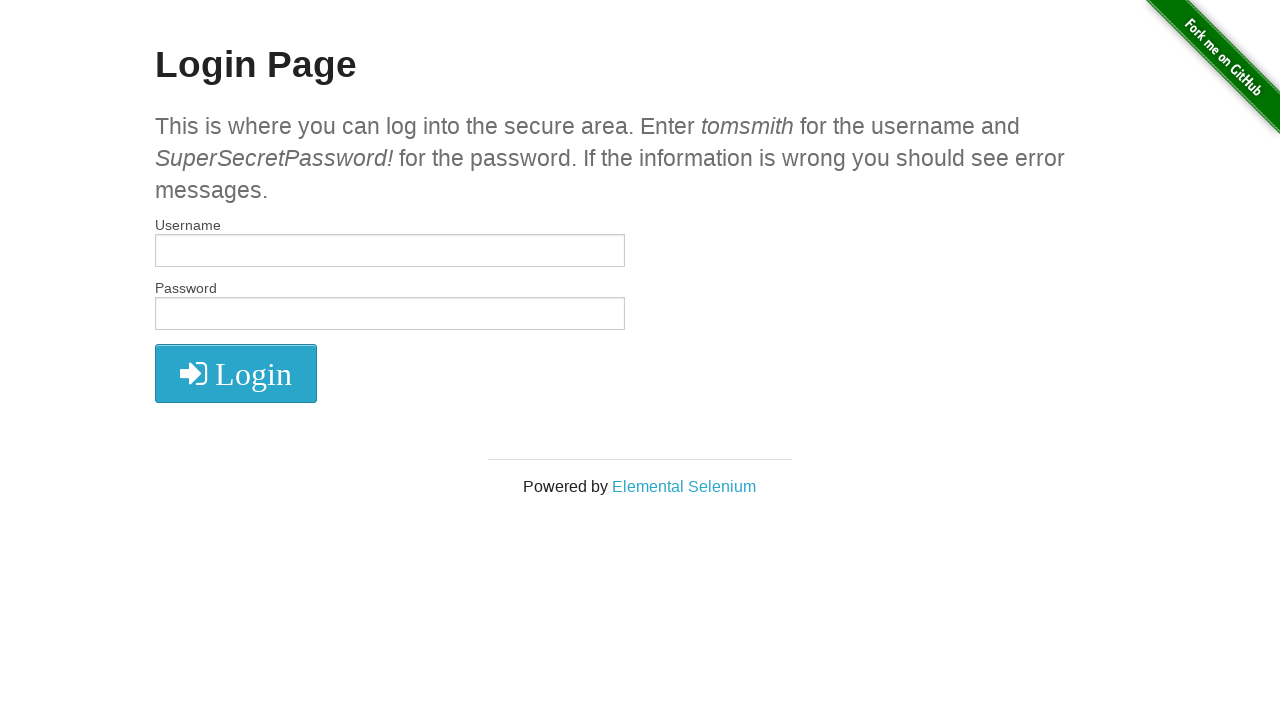

H2 heading element loaded
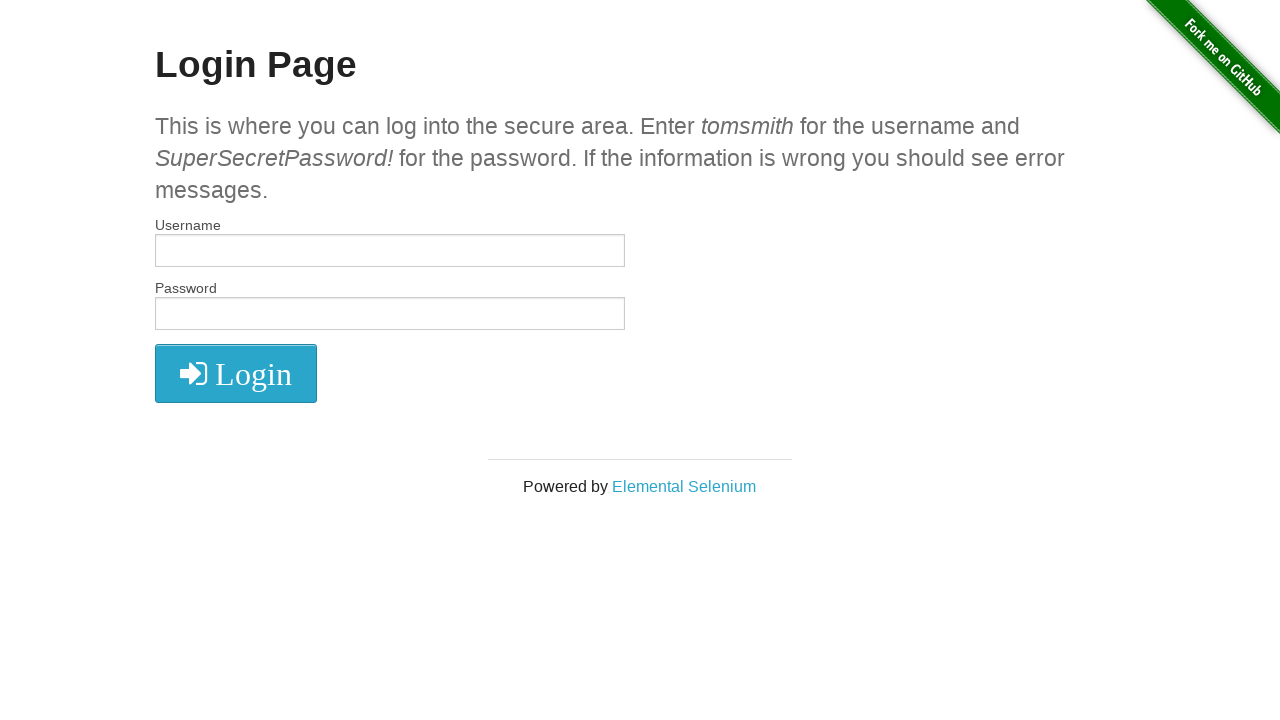

Verified h2 heading text equals 'Login Page'
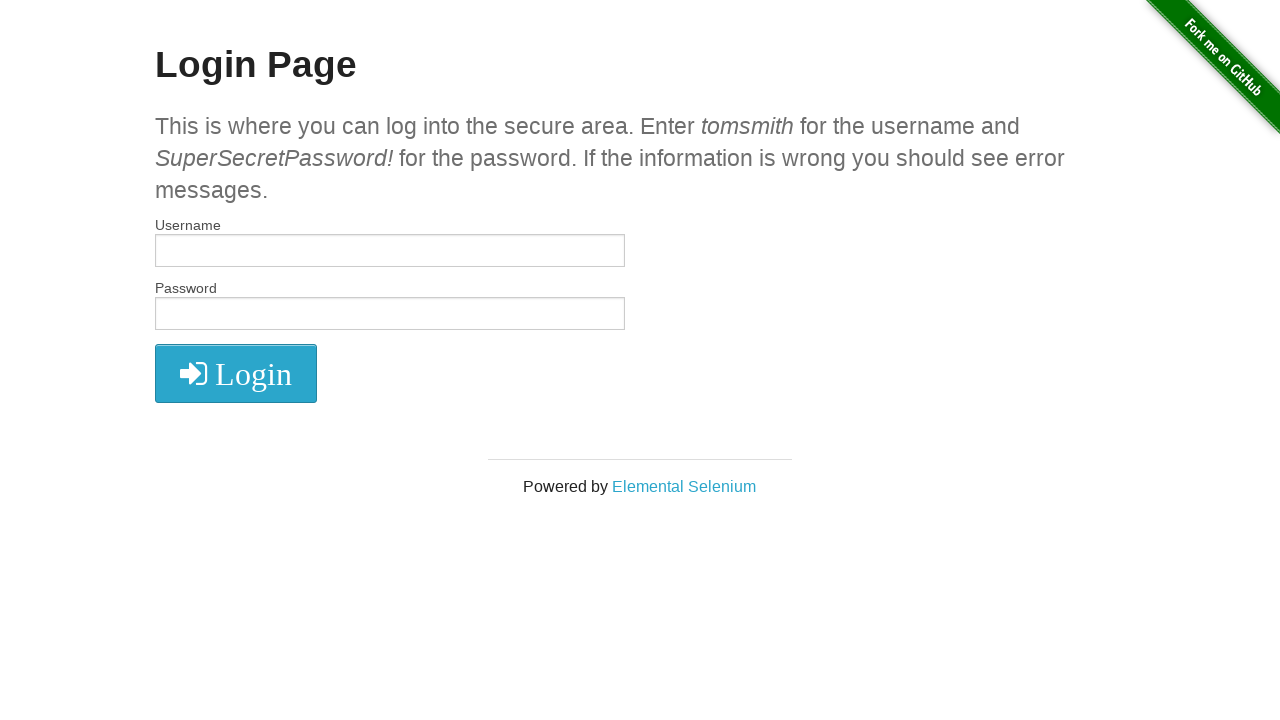

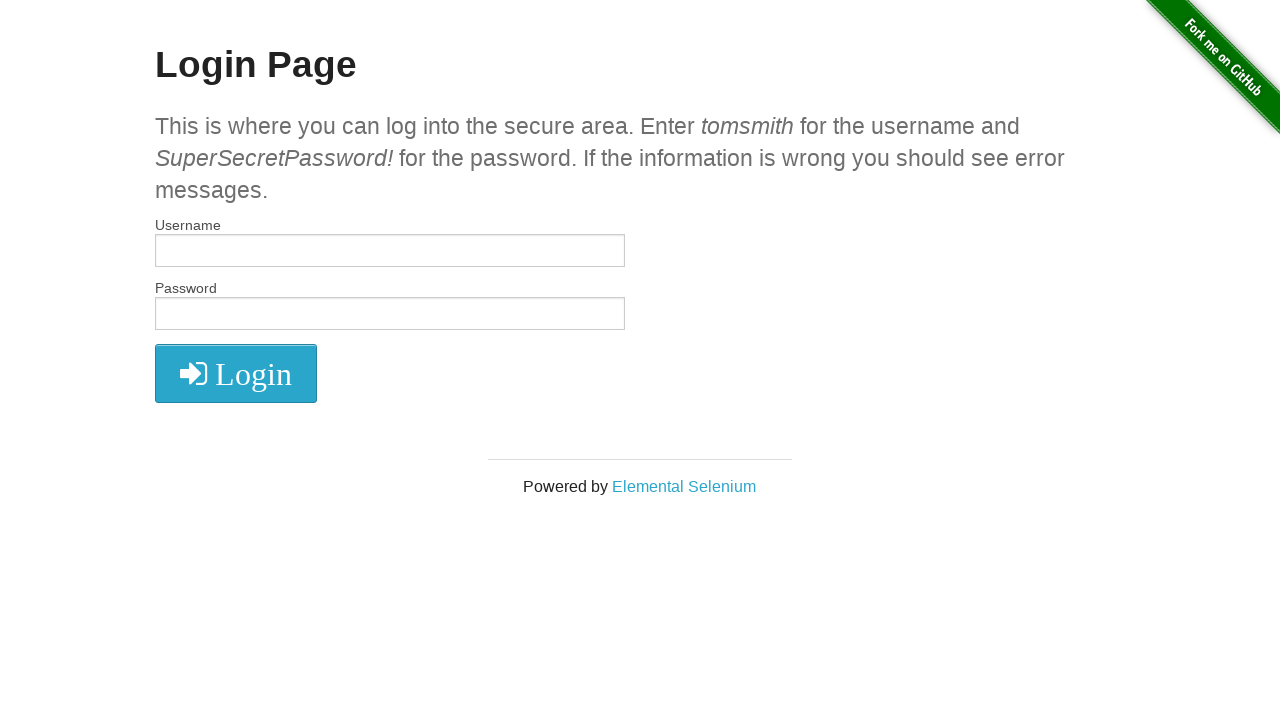